Solves a mathematical captcha by extracting a value from an image attribute, calculating the result, and submitting the form with checkbox and radio button selections

Starting URL: http://suninjuly.github.io/get_attribute.html

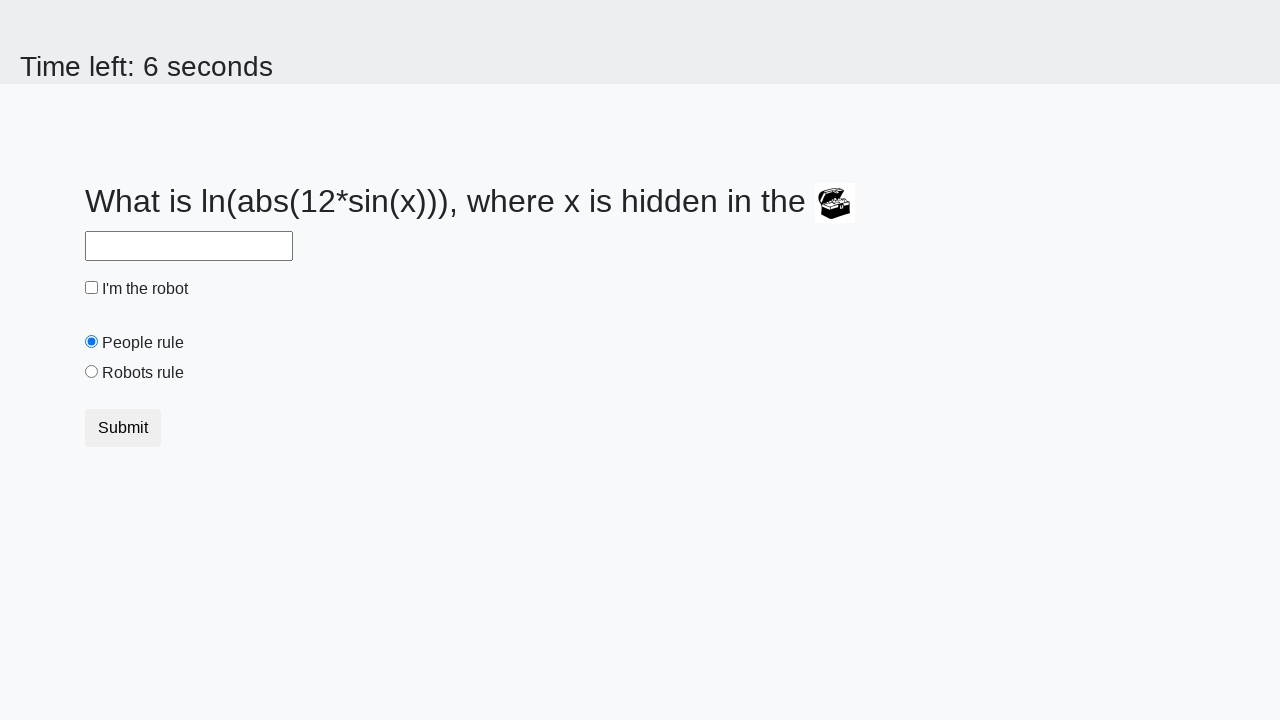

Extracted valuex attribute from image element
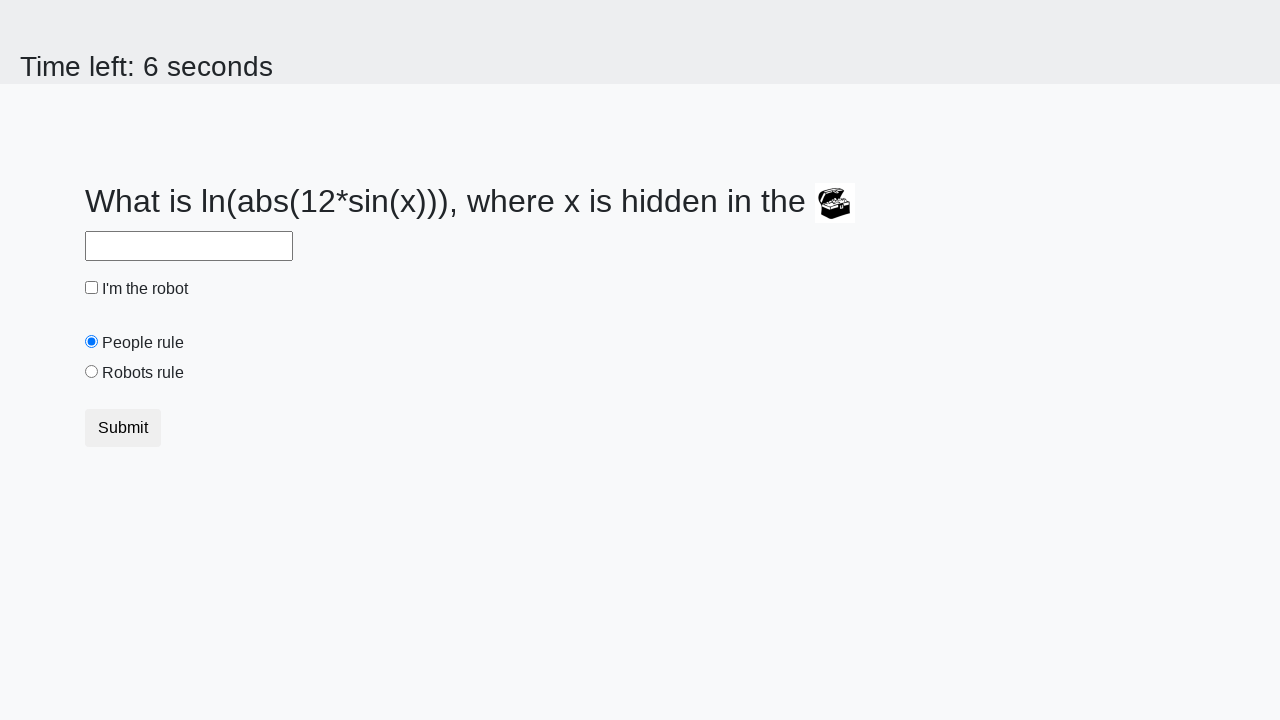

Calculated mathematical result using extracted value
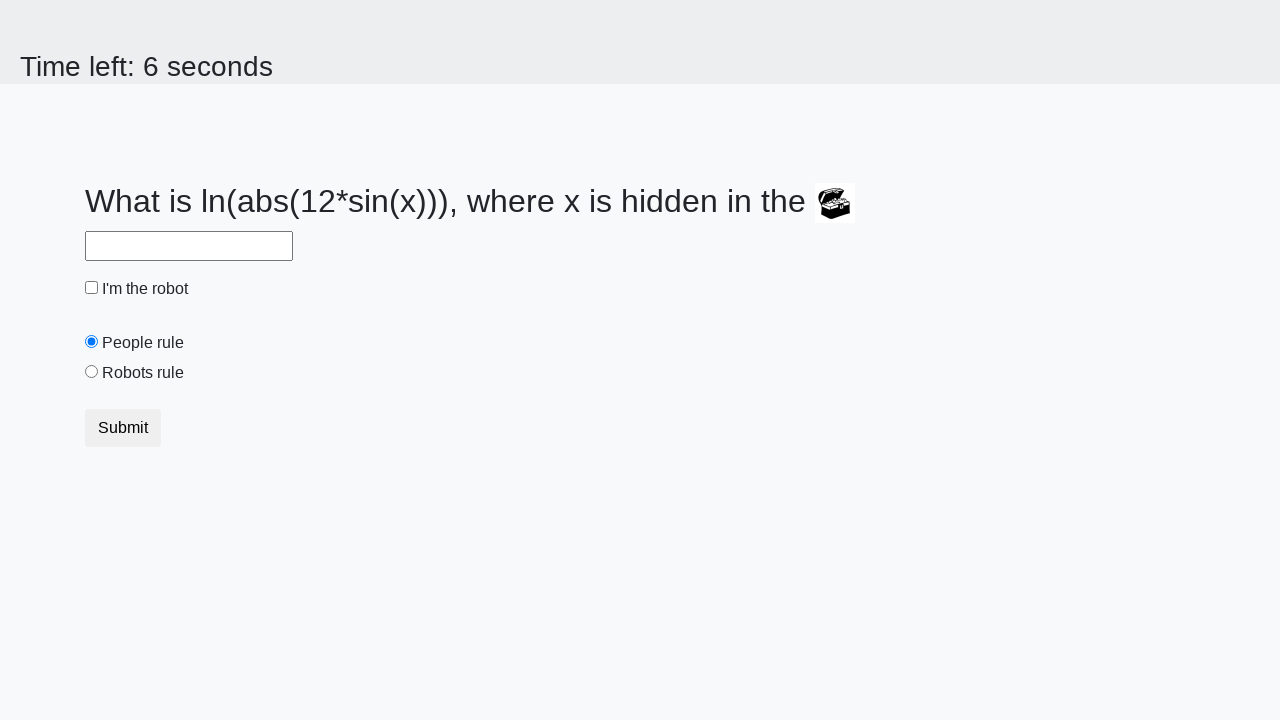

Filled answer field with calculated result on #answer
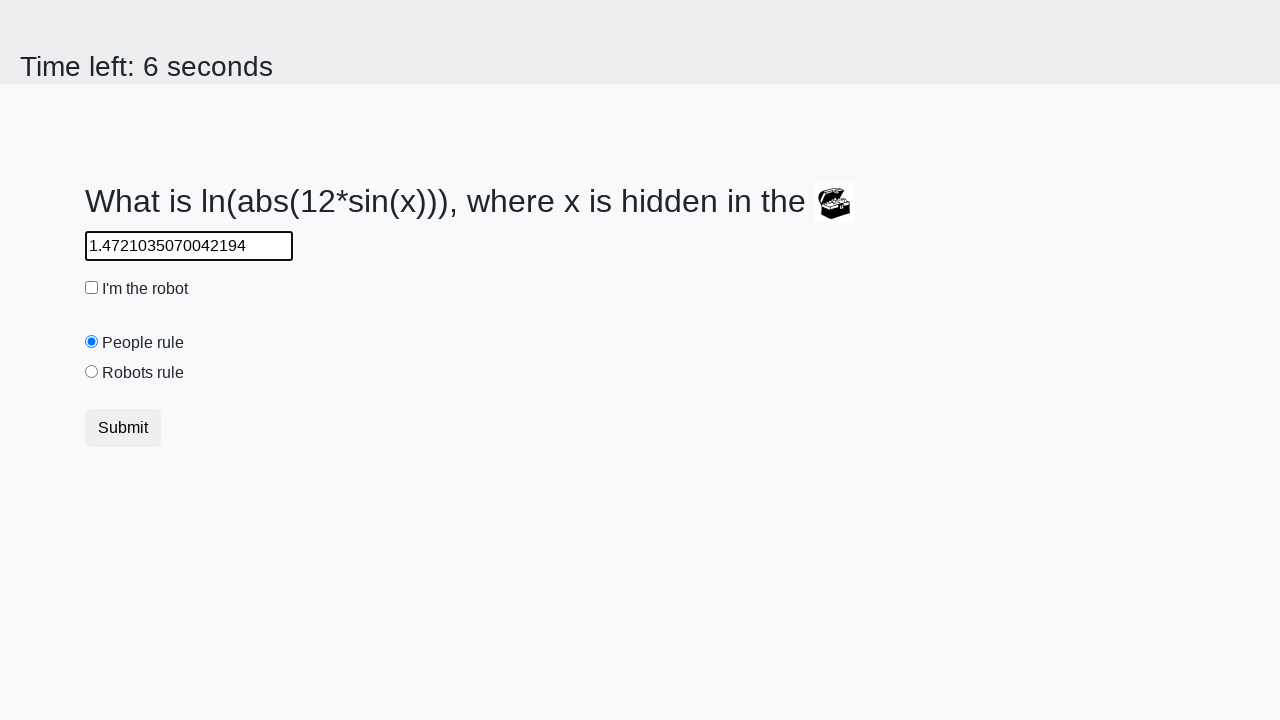

Checked the robot checkbox at (92, 288) on #robotCheckbox
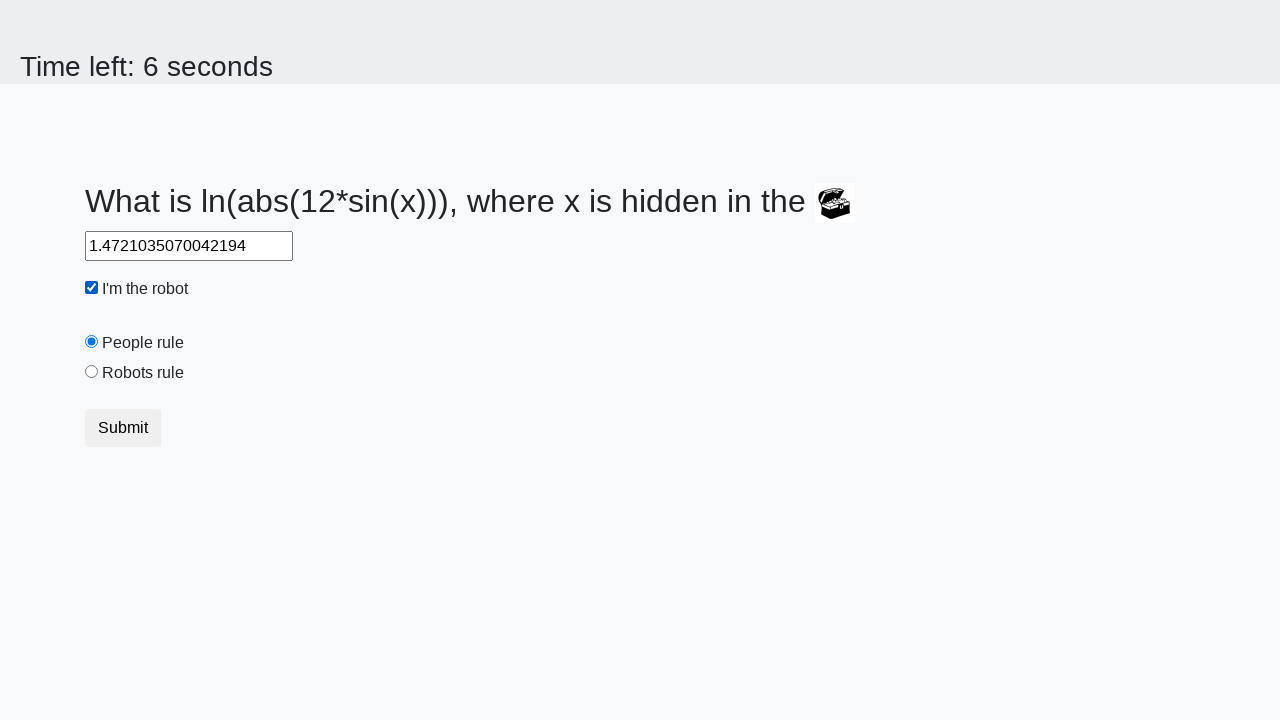

Selected the robots rule radio button at (92, 372) on #robotsRule
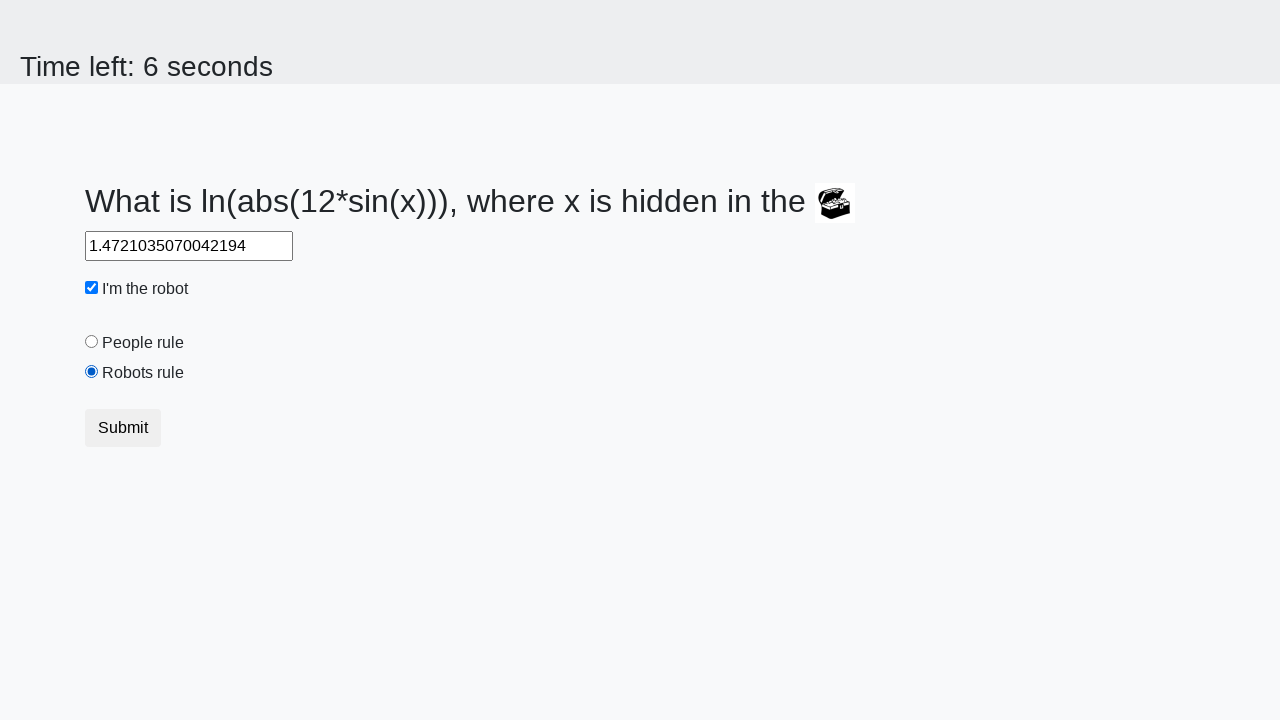

Submitted the form at (123, 428) on button
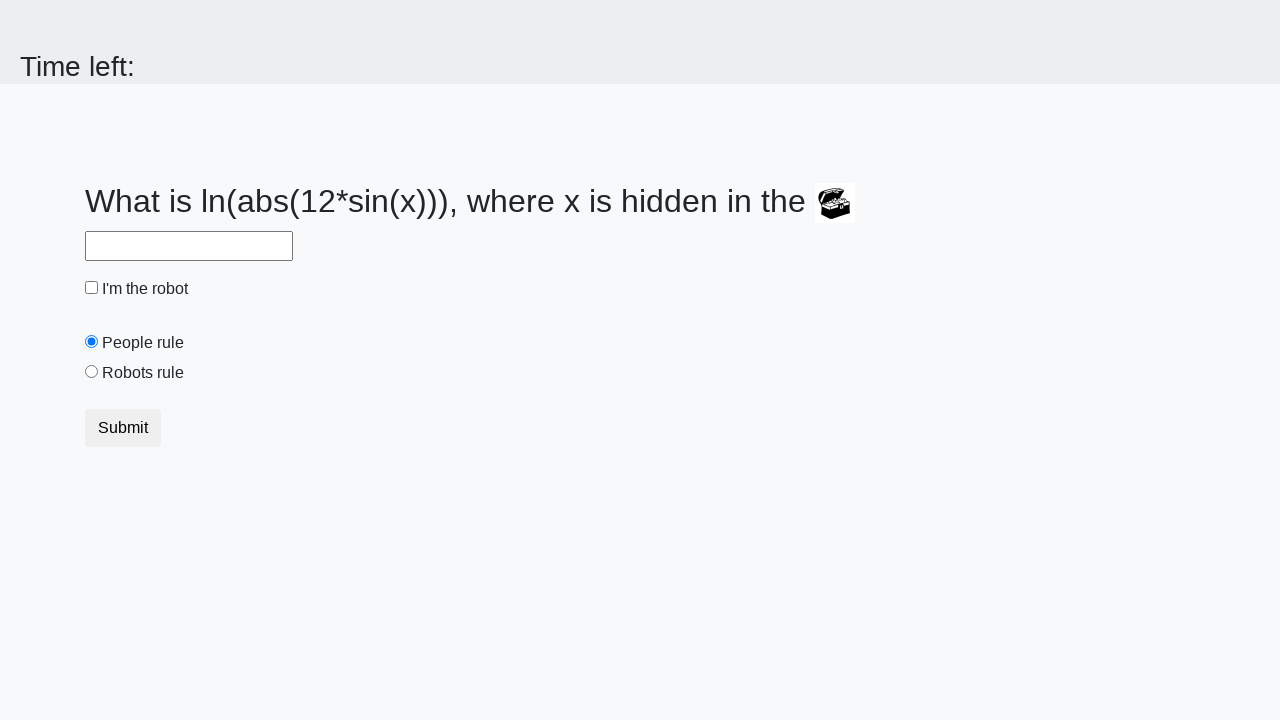

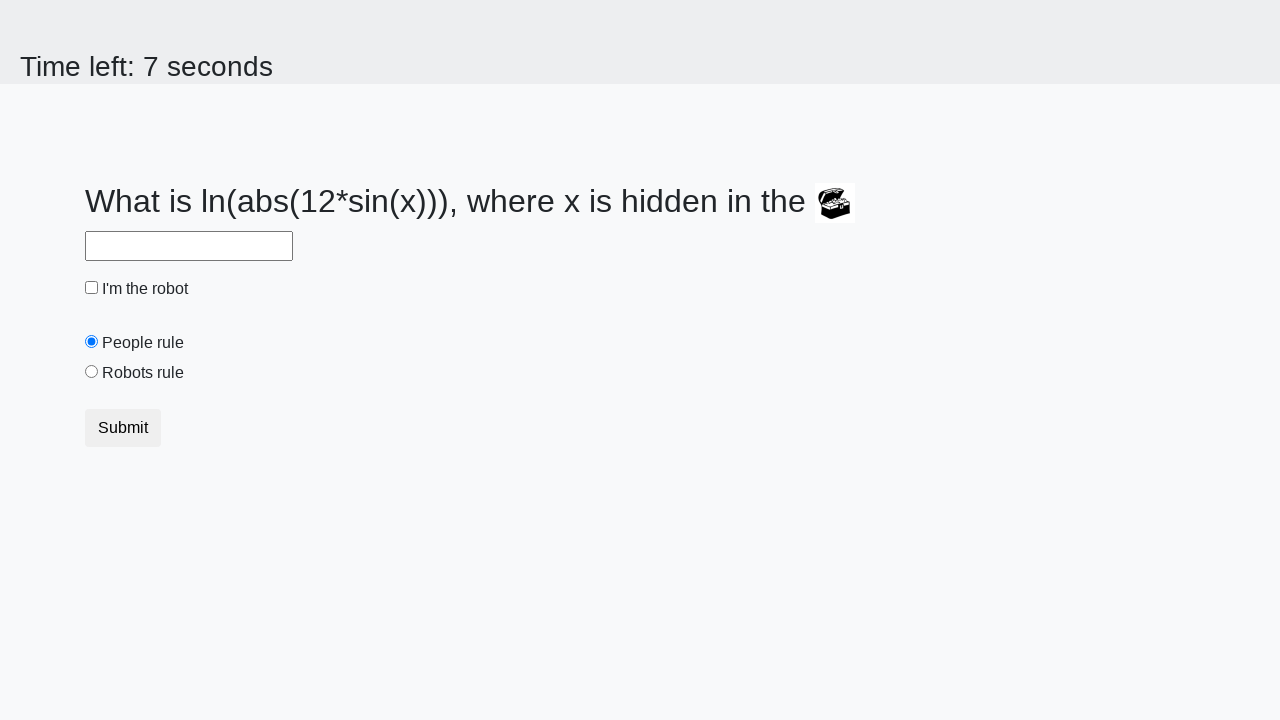